Tests nested iframe functionality by navigating through multiple iframes, verifying text content, and filling a text field within an inner iframe

Starting URL: https://demo.automationtesting.in/Frames.html

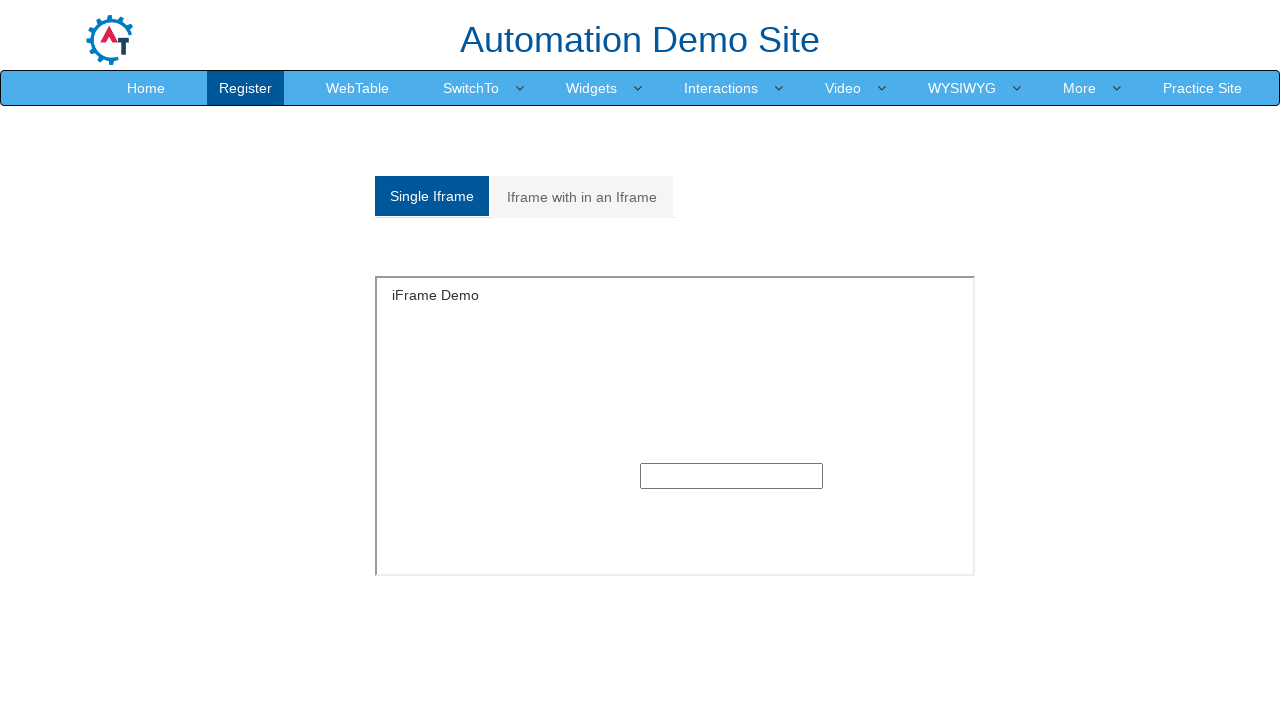

Clicked on 'Iframe with in an Iframe' tab at (582, 197) on xpath=//a[contains(text(),'Iframe with in an Iframe')]
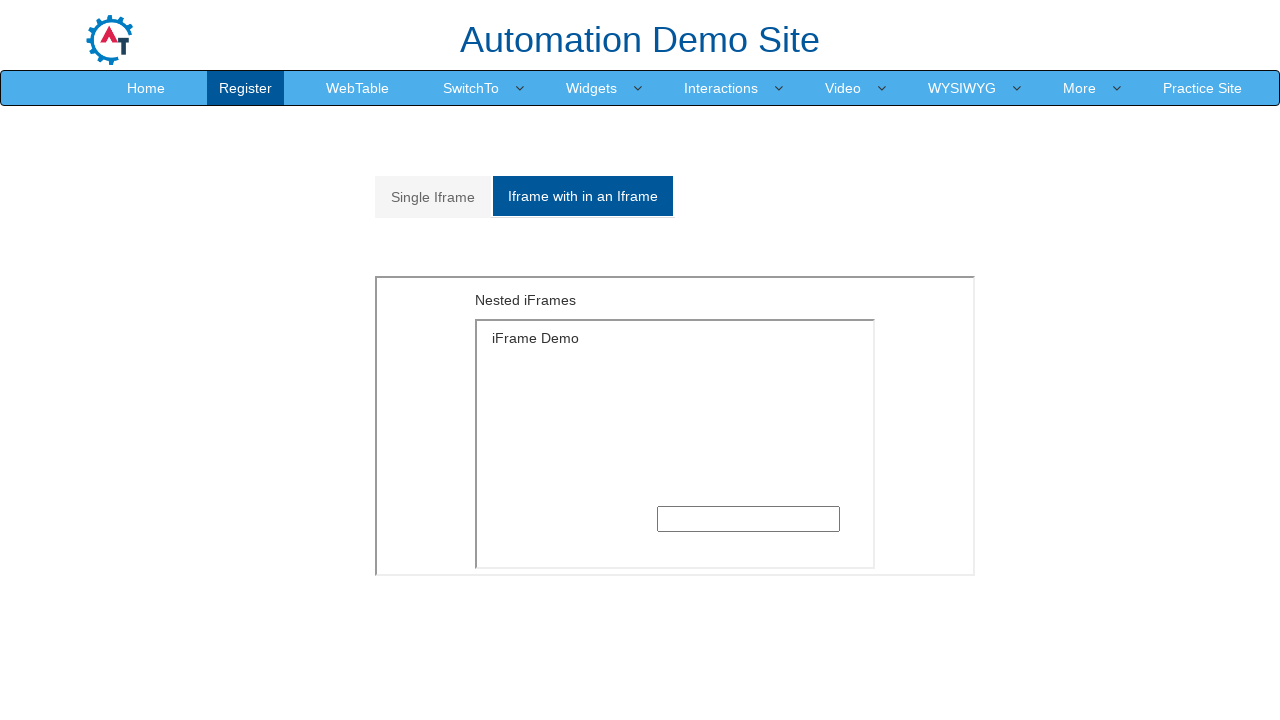

Located outer iframe
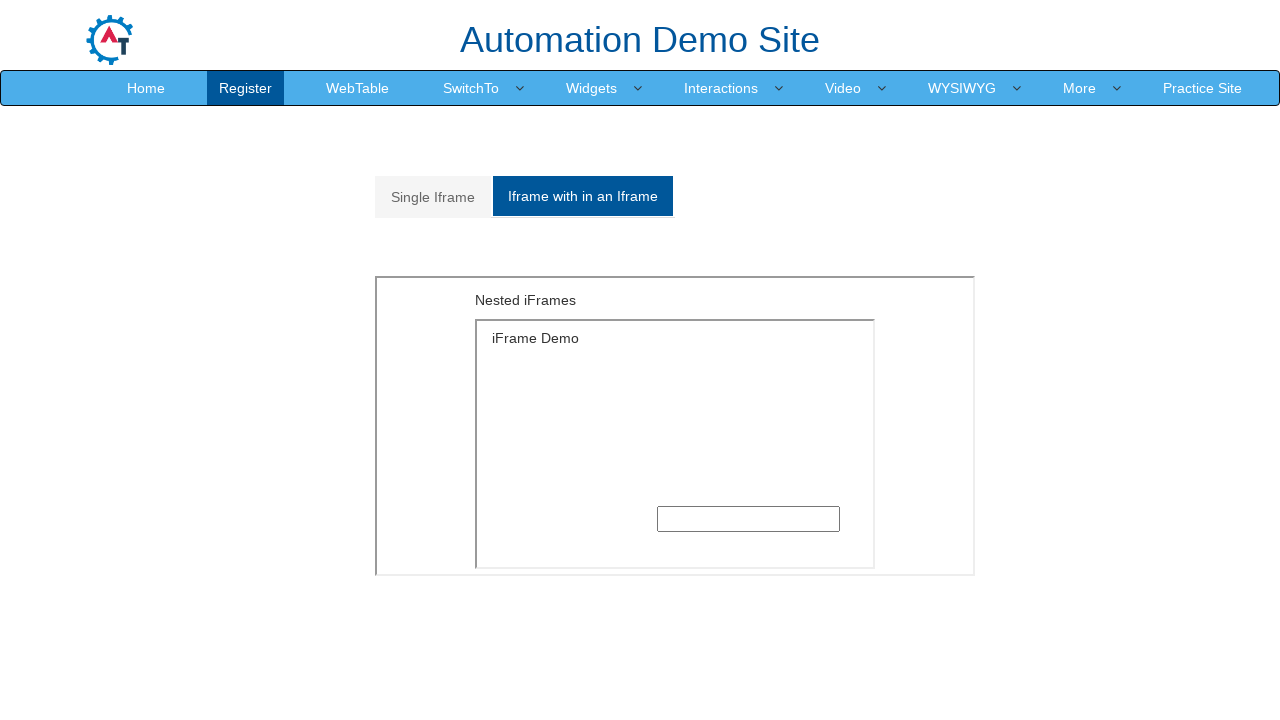

Located text element 'Nested iFrames' in outer iframe
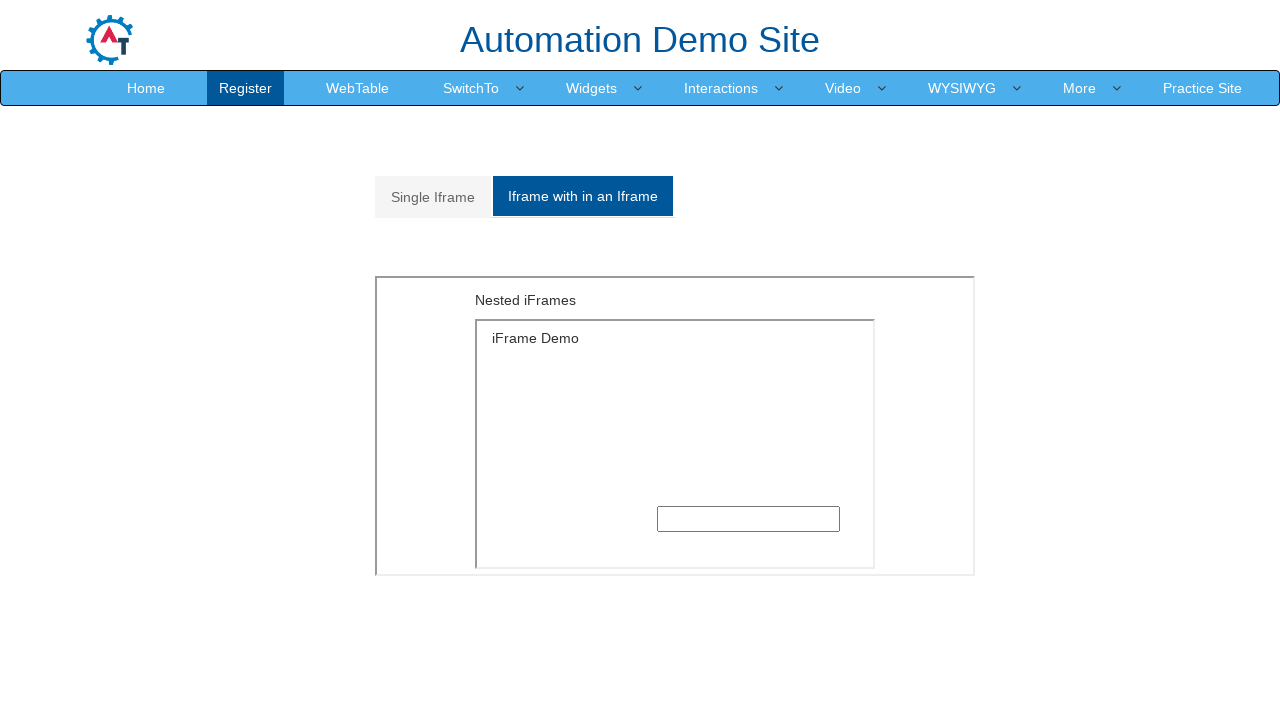

Retrieved text content from nested iFrames heading
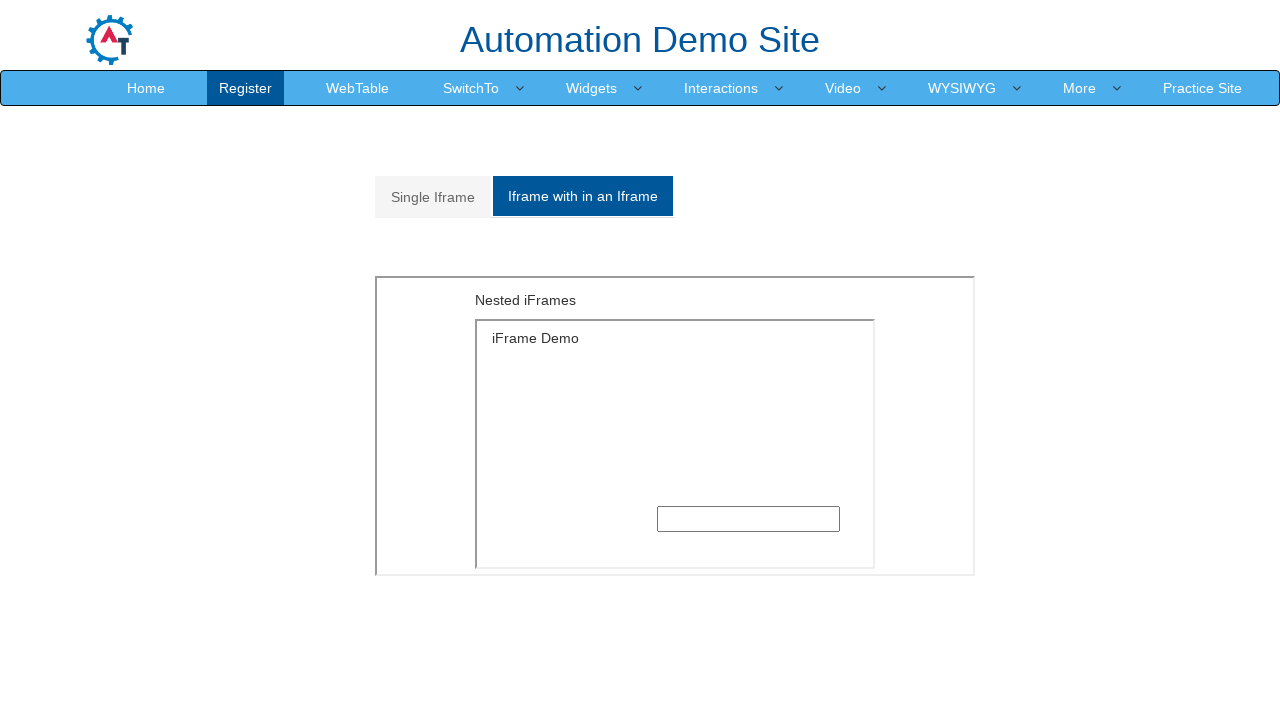

Verified correct text content 'Nested iFrames'
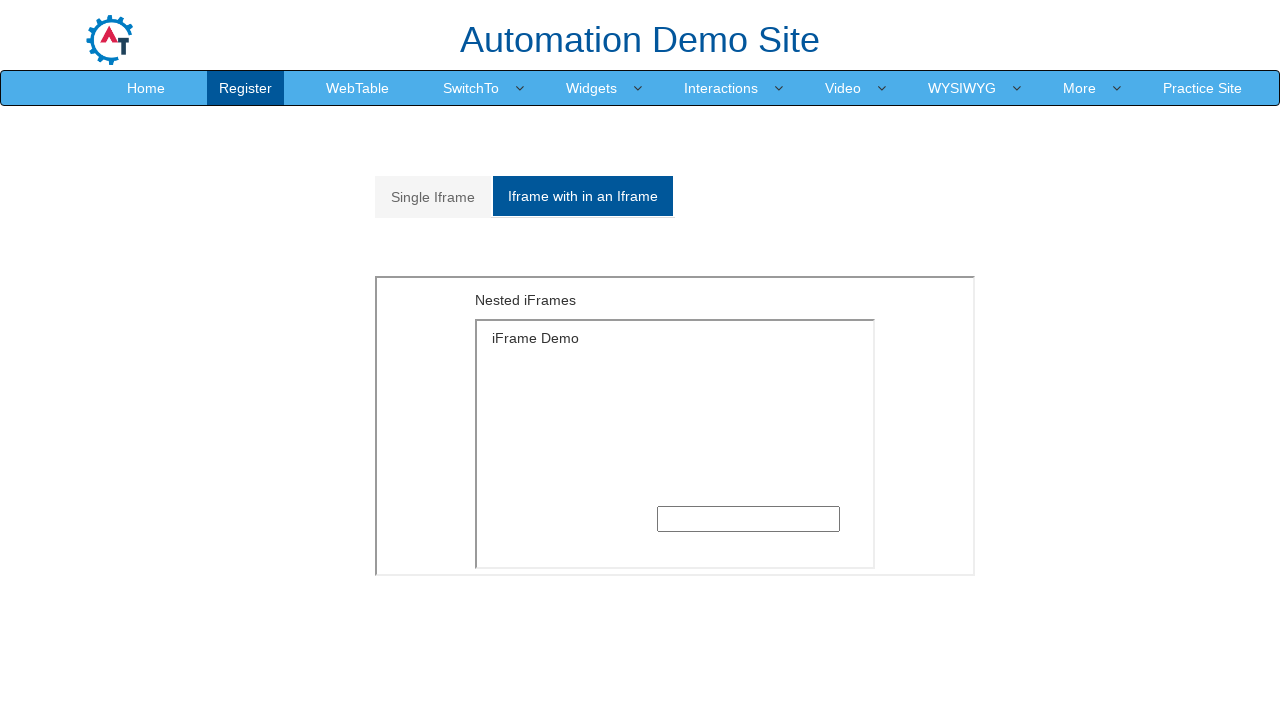

Located inner iframe within outer iframe
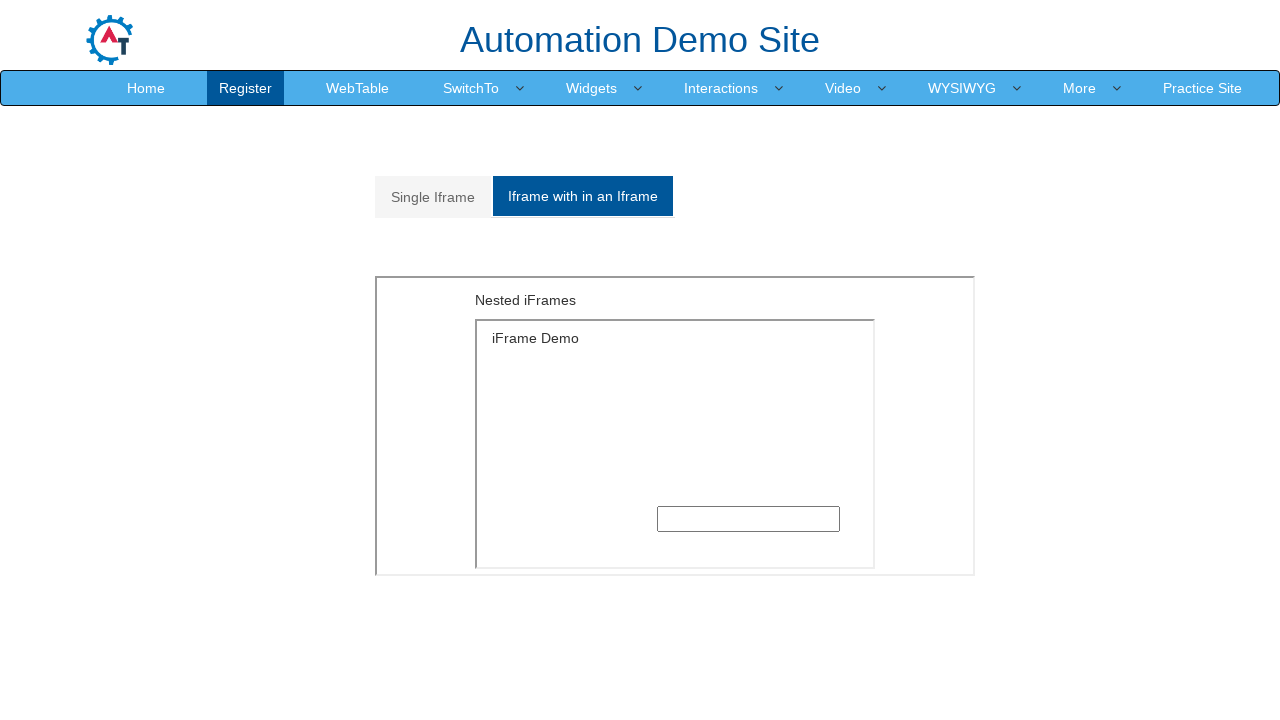

Filled text field in inner iframe with 'Automation testing' on xpath=//div[@id='Multiple']//iframe >> internal:control=enter-frame >> xpath=/ht
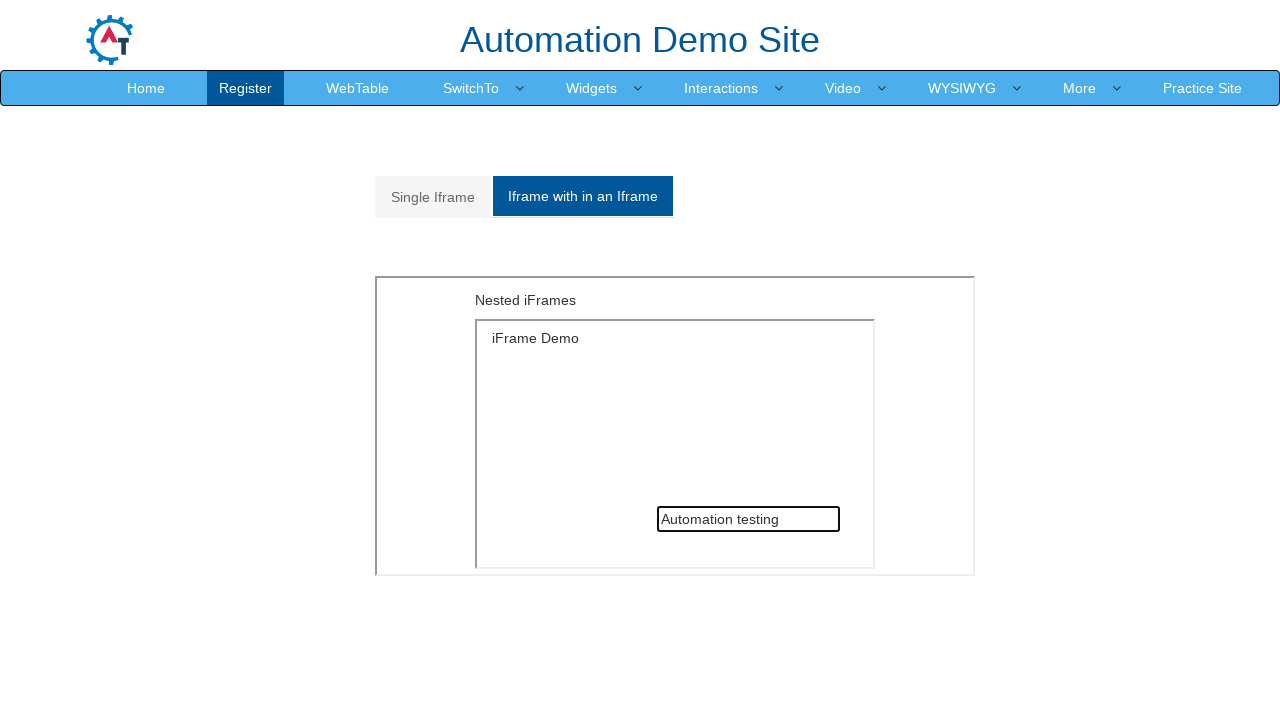

Clicked on Home link to return to main page at (146, 88) on xpath=//a[contains(text(),'Home')]
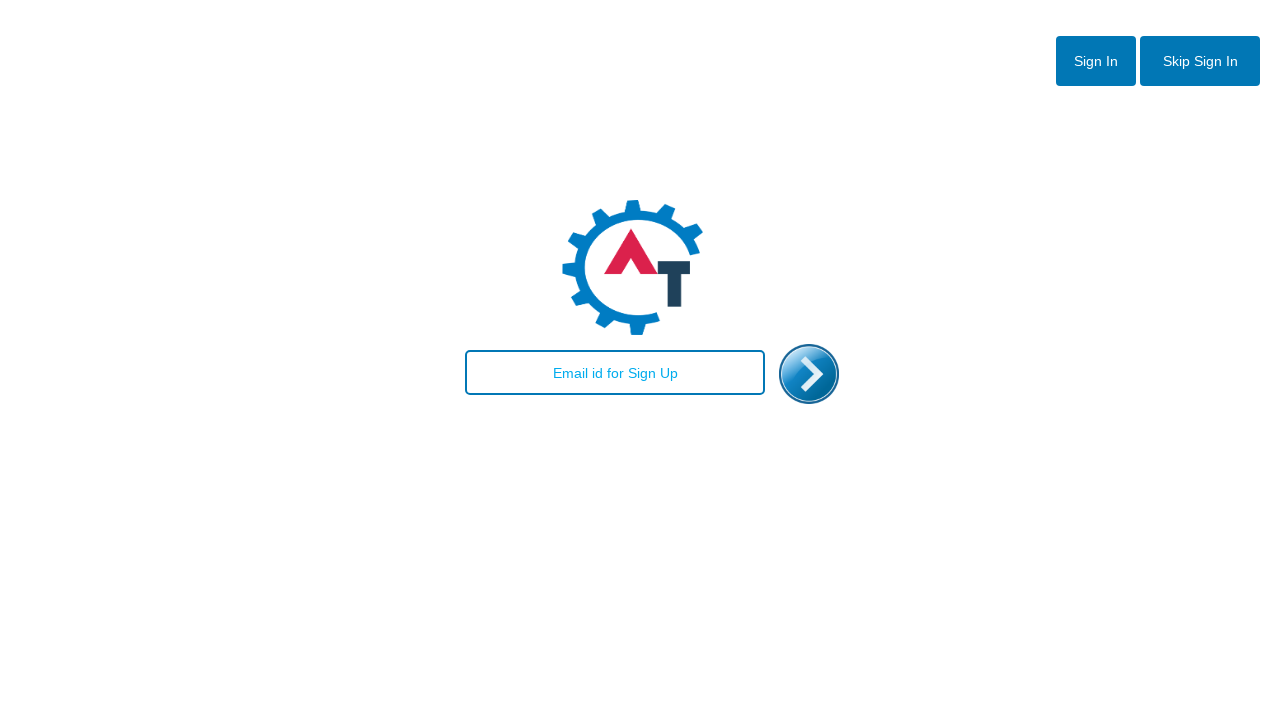

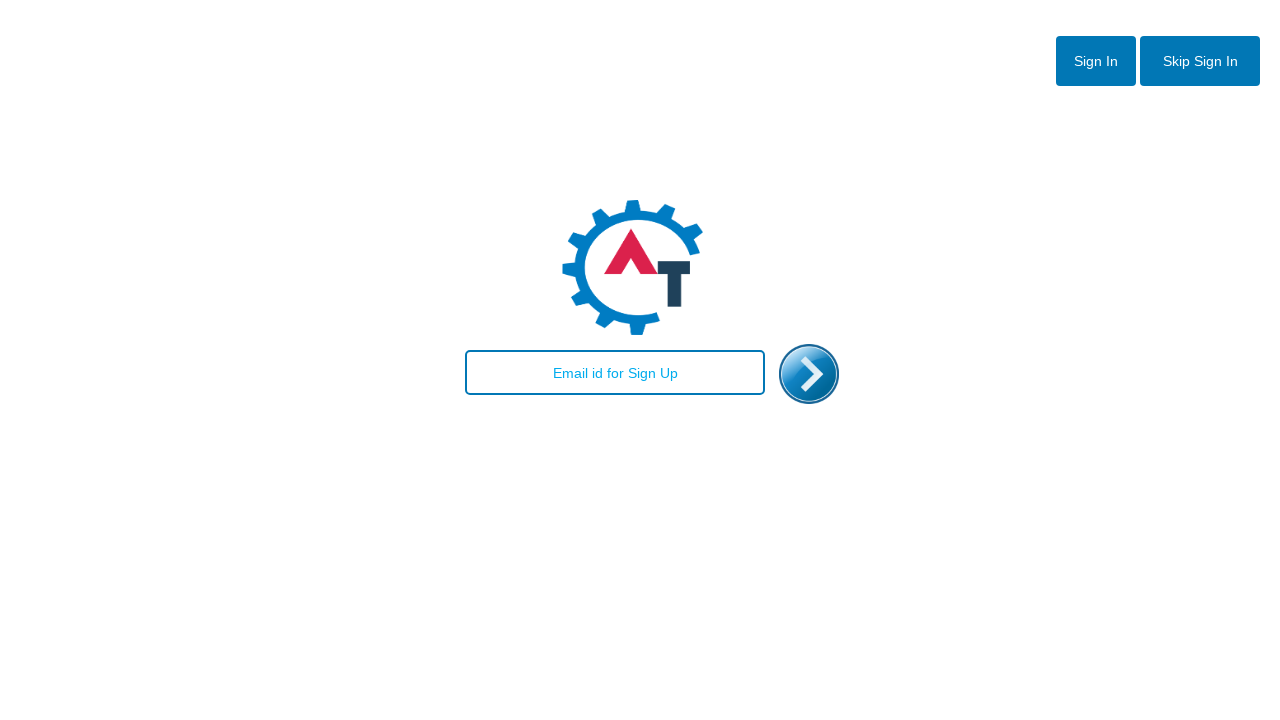